Tests that the OrangeHRM logo is displayed on the login page

Starting URL: https://opensource-demo.orangehrmlive.com/web/index.php/auth/login

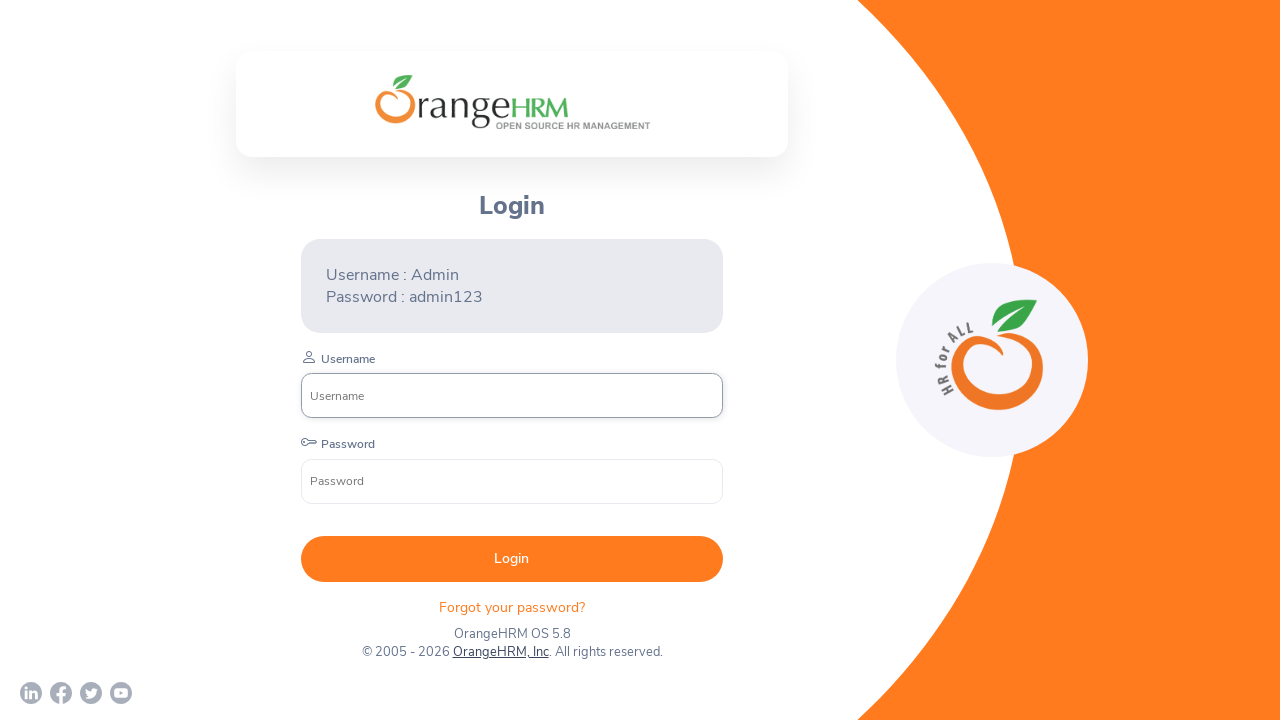

Waited for page to load with networkidle state
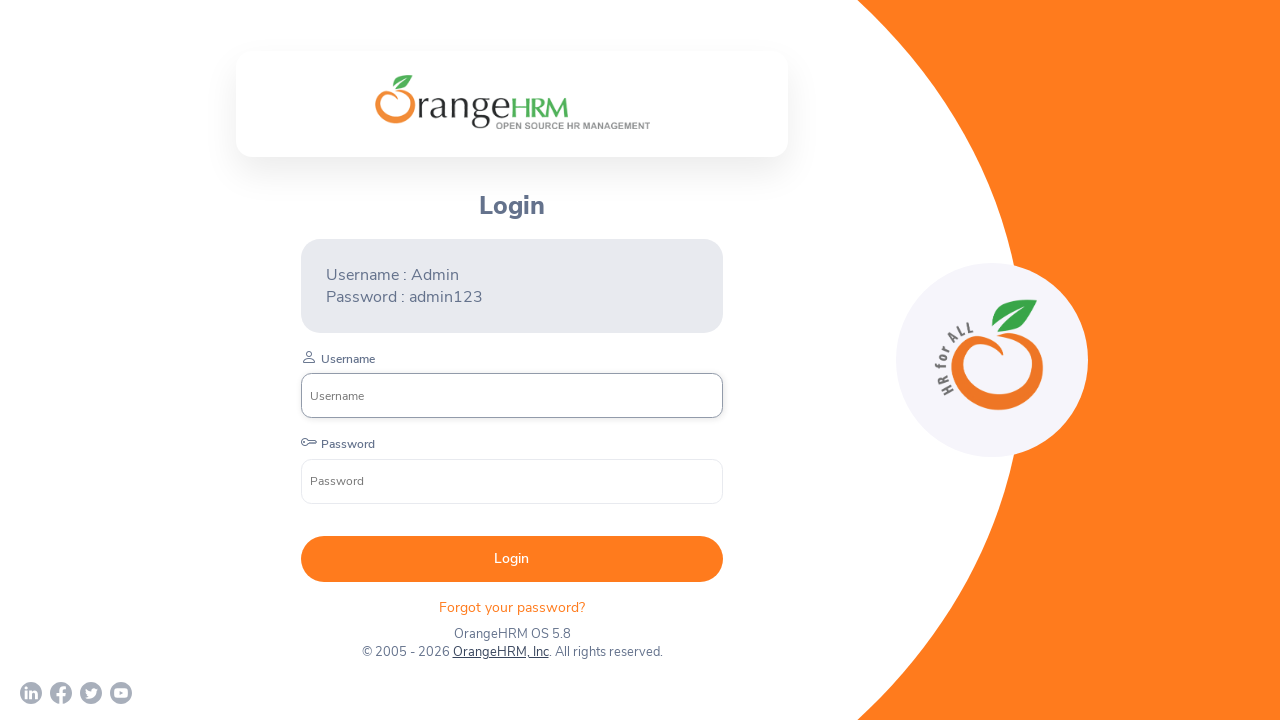

Located OrangeHRM logo element
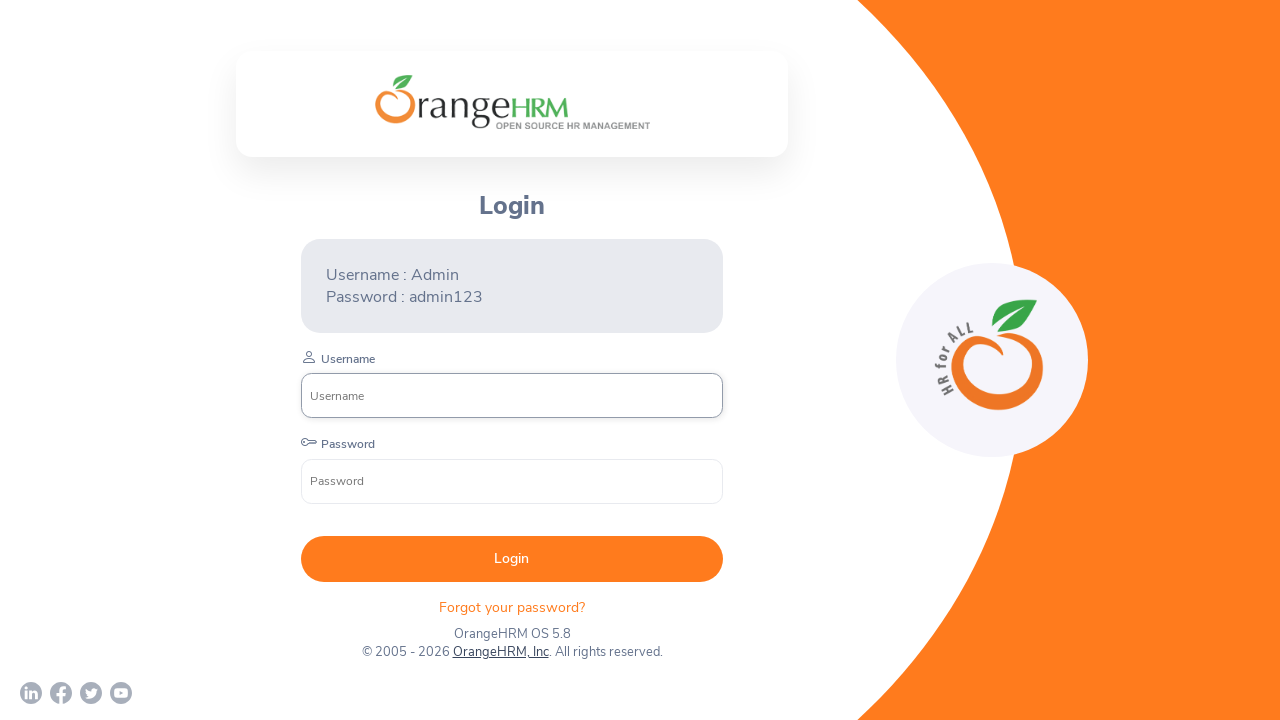

Logo element became visible
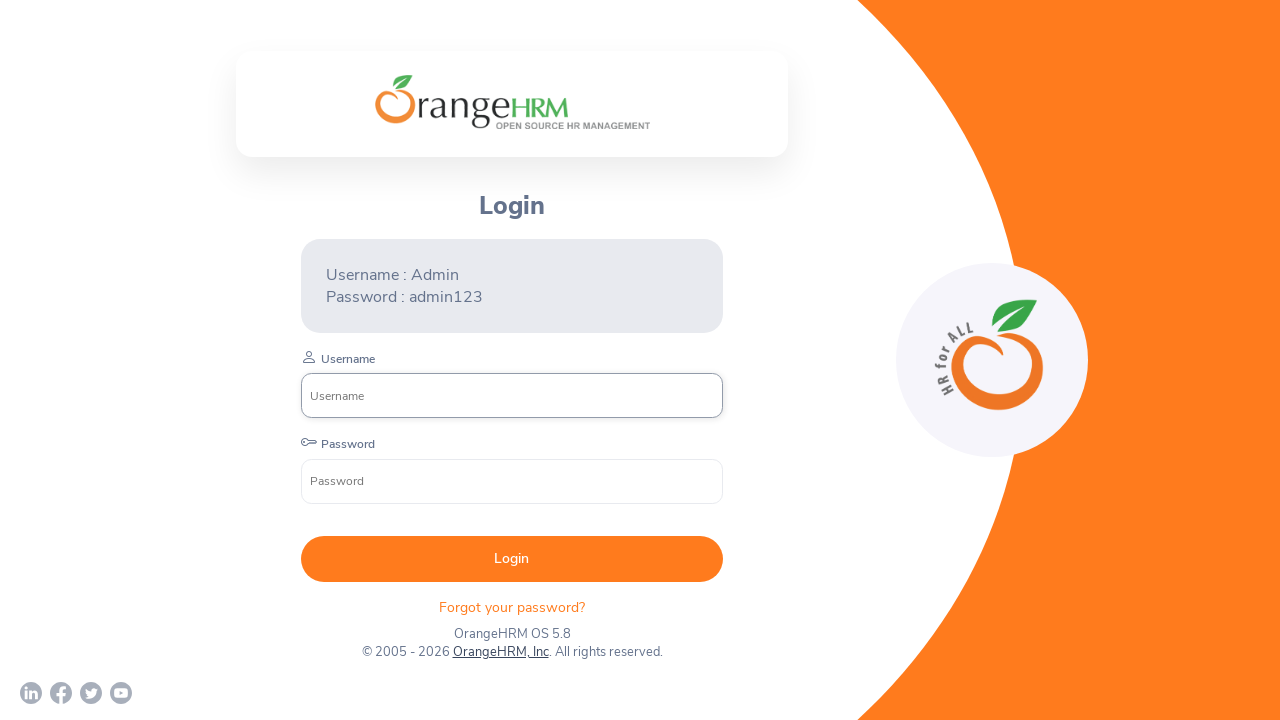

Verified OrangeHRM logo is visible on login page
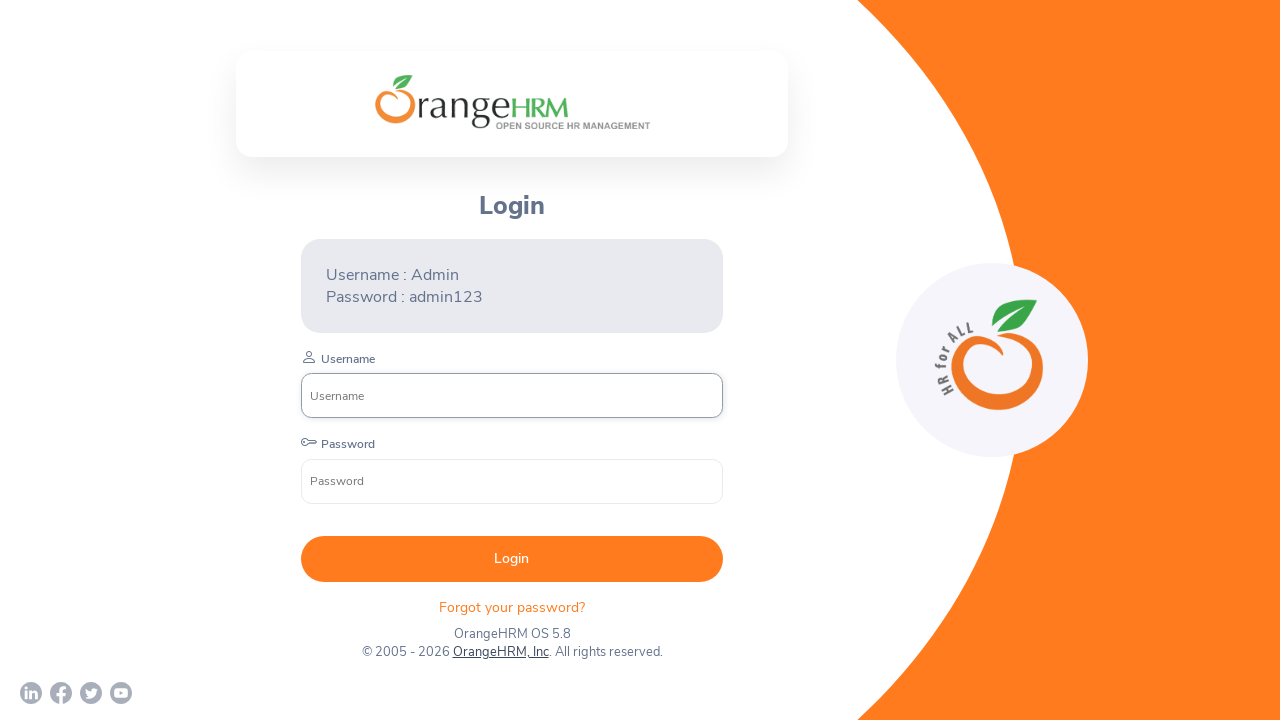

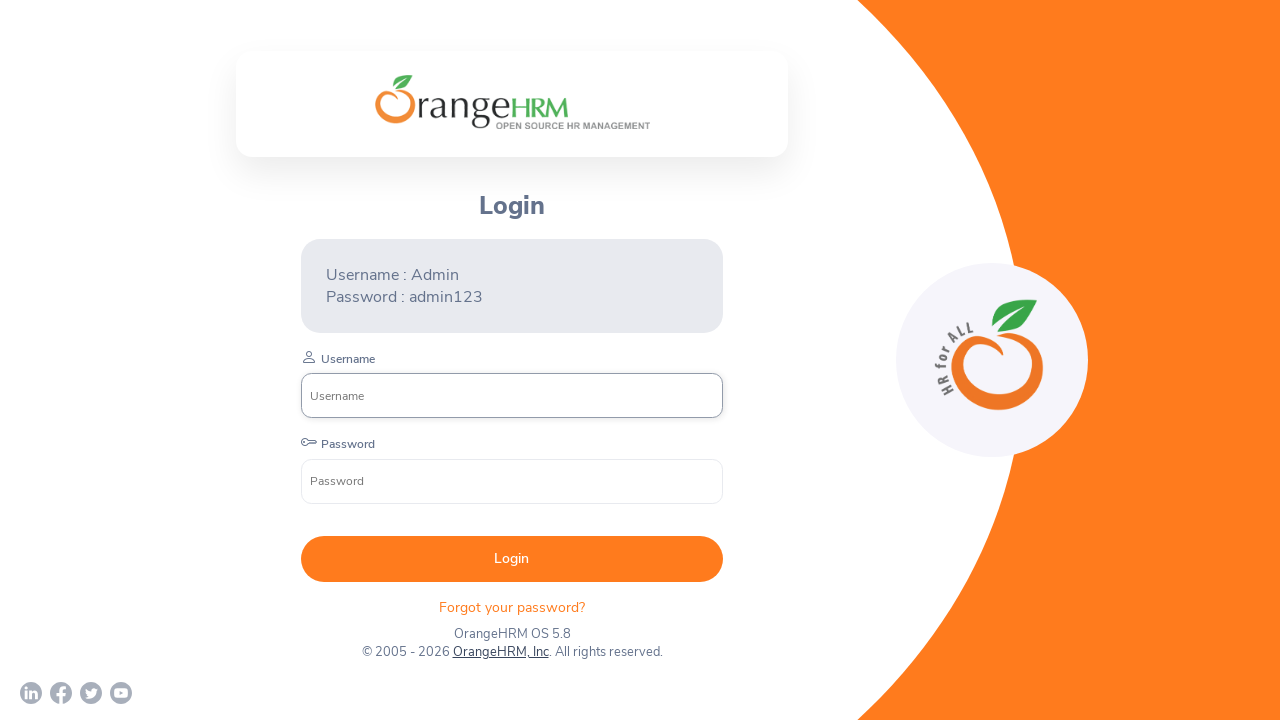